Tests JavaScript prompt alert functionality by clicking a button to trigger a prompt and sending text to the alert dialog.

Starting URL: https://demo.automationtesting.in/Alerts.html

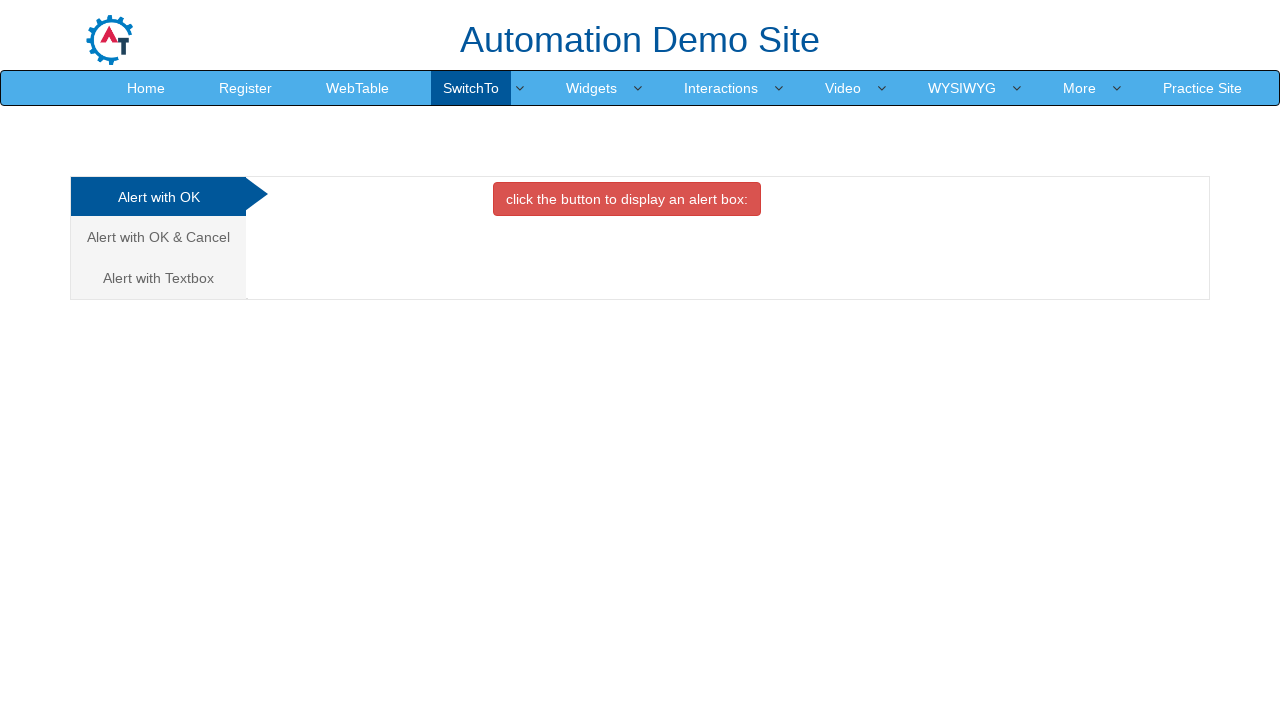

Clicked on the 'Alert with Text Box' tab/link at (158, 278) on a[href*='Text']
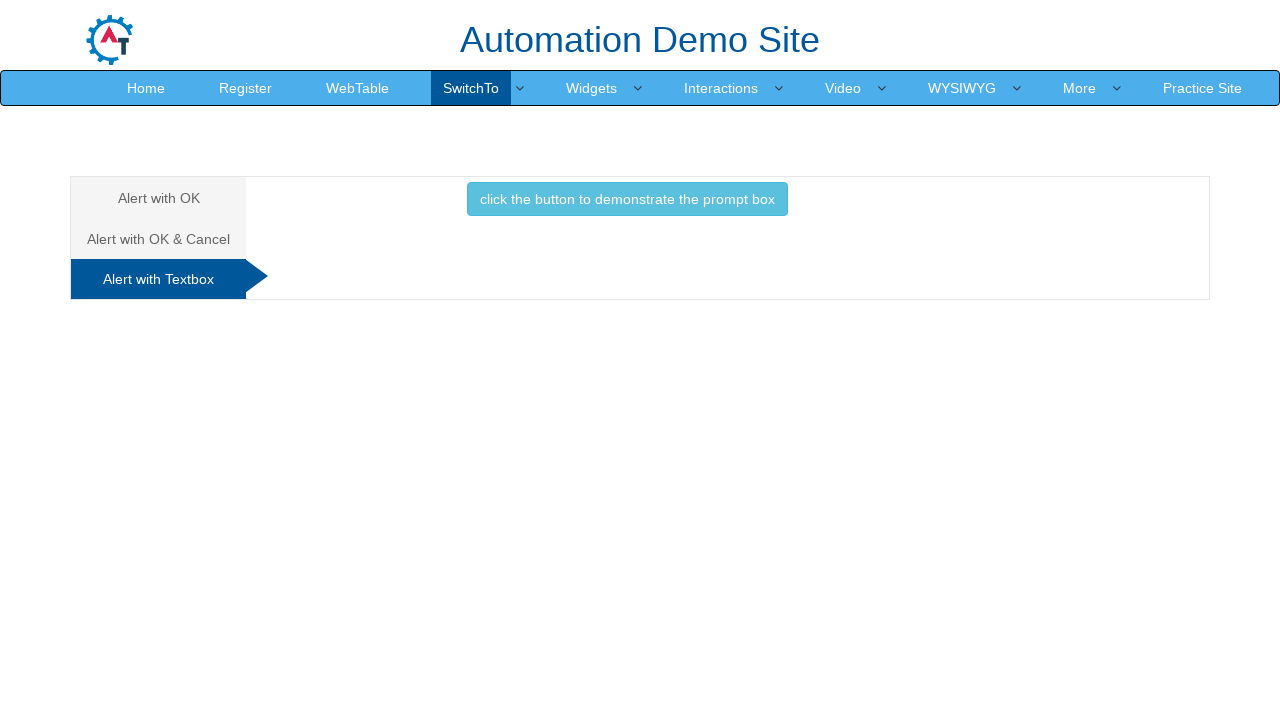

Clicked the button to trigger the prompt alert at (627, 199) on button[onclick='promptbox()']
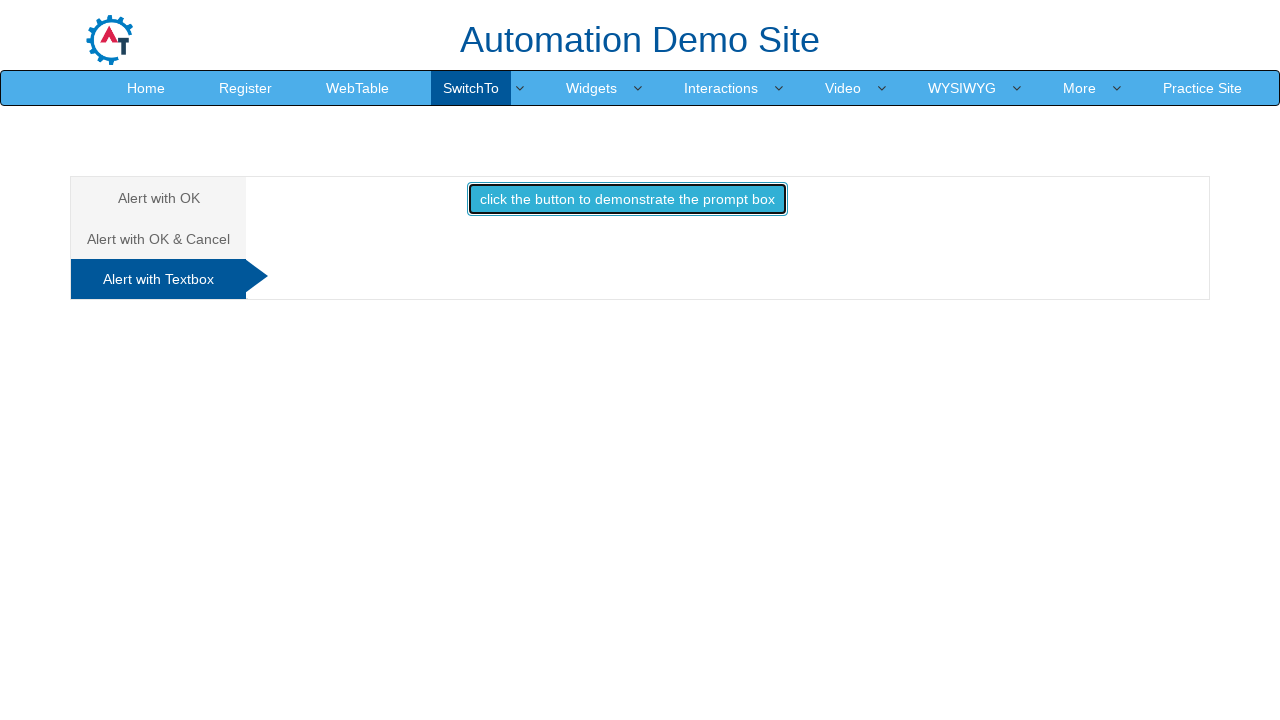

Set up dialog event handler for prompt acceptance
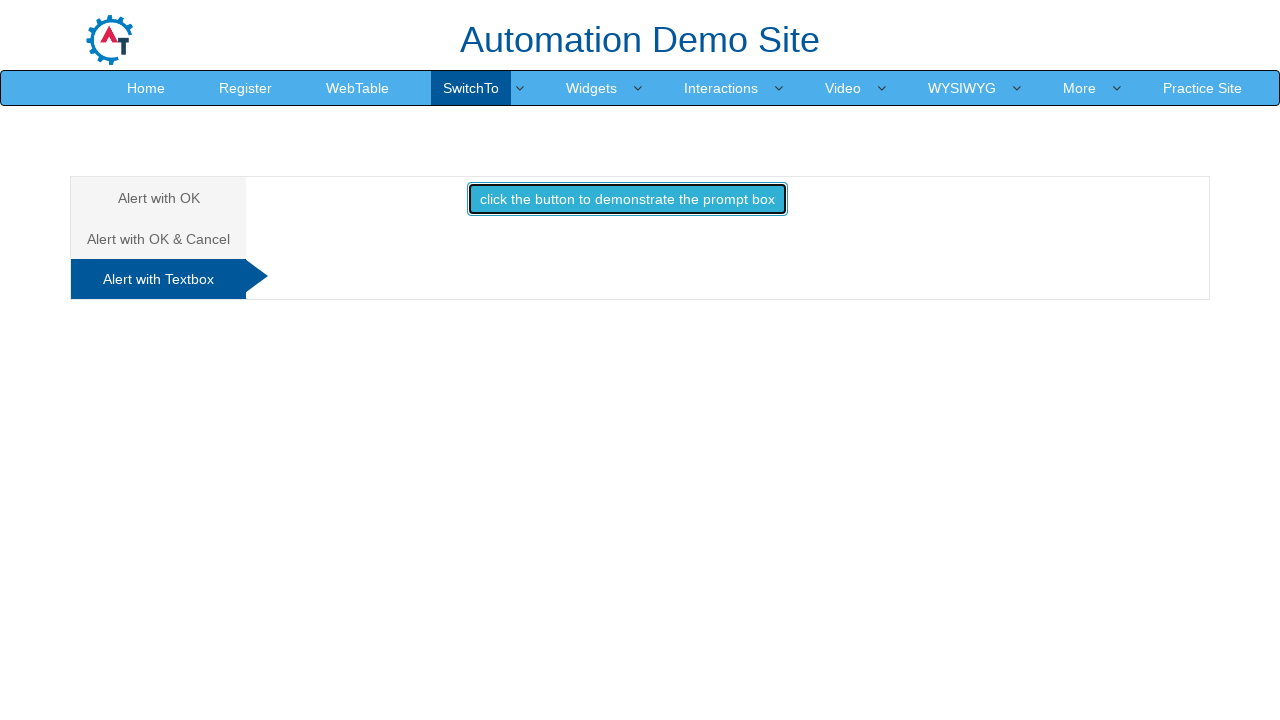

Clicked the prompt button again to trigger dialog with handler active at (627, 199) on button[onclick='promptbox()']
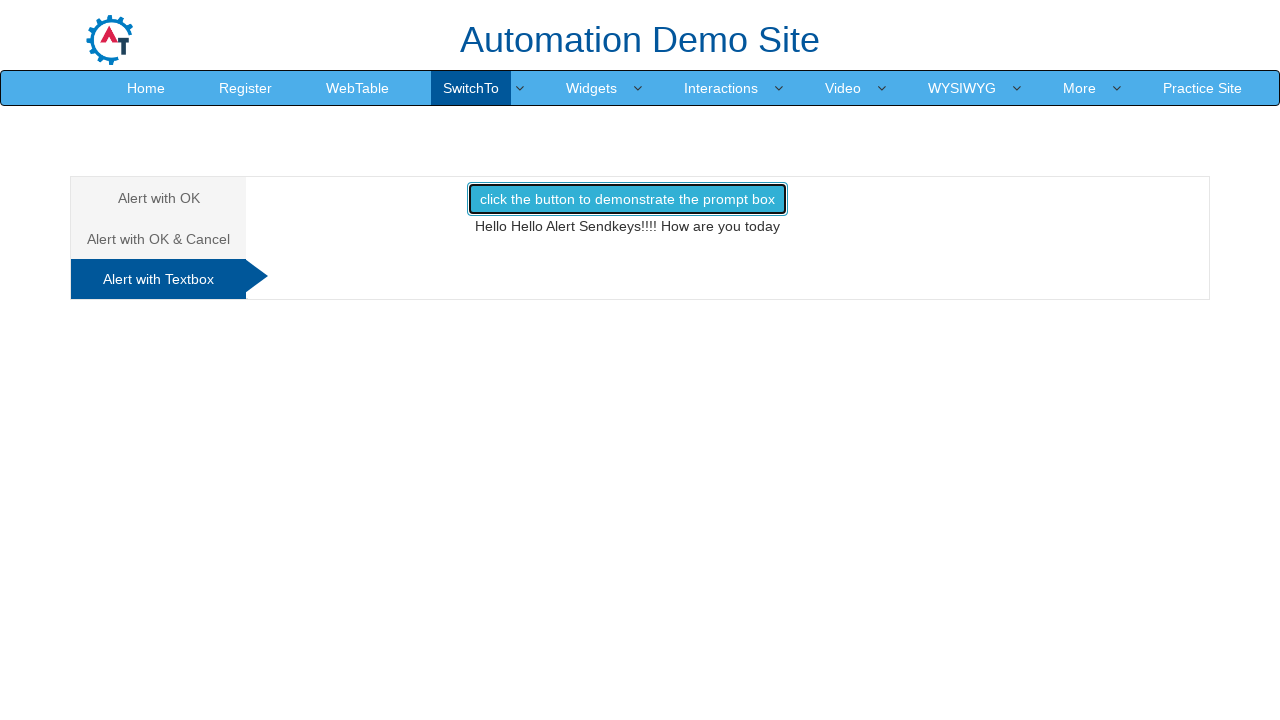

Waited for dialog to be processed
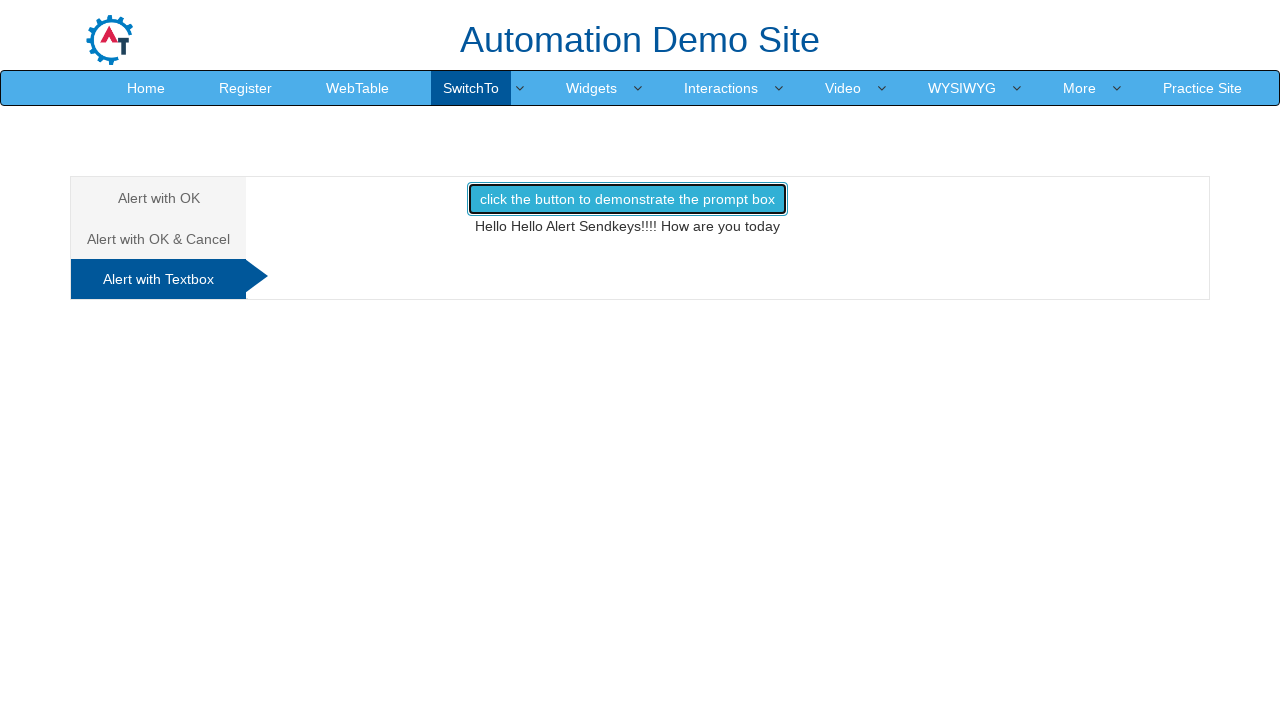

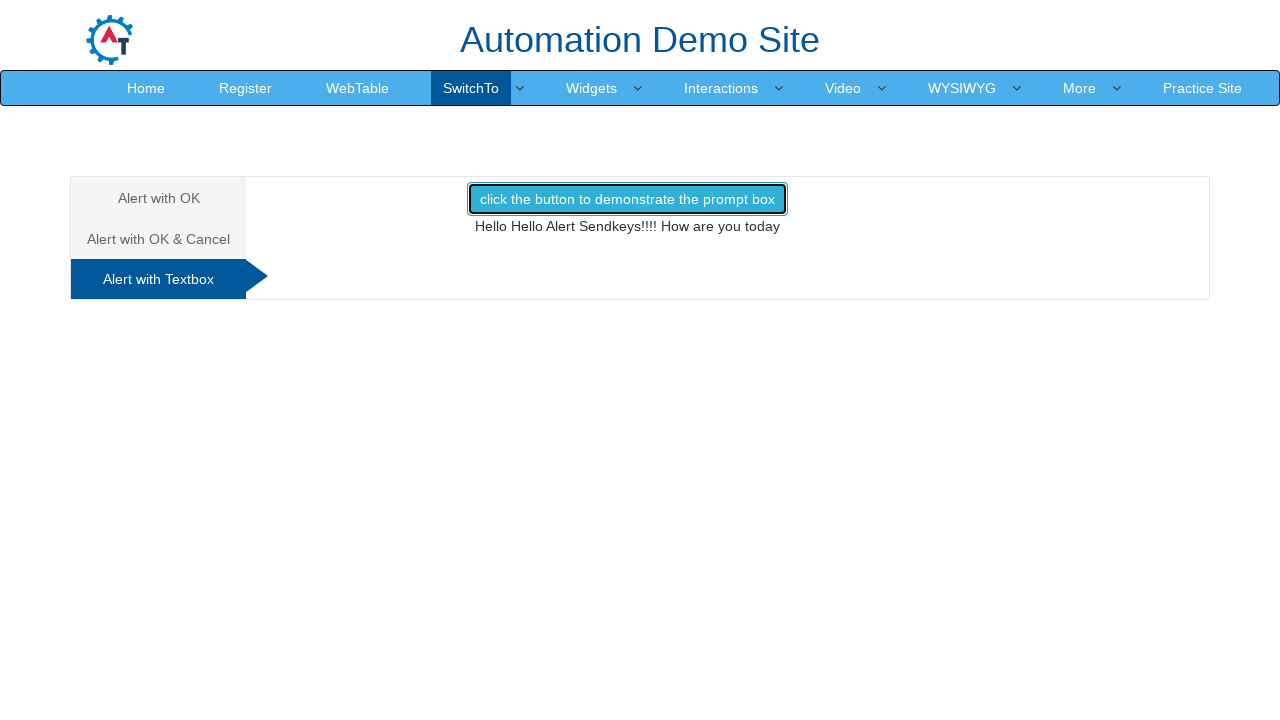